Tests new tab functionality by clicking button and navigating to sample page

Starting URL: https://demoqa.com/browser-windows

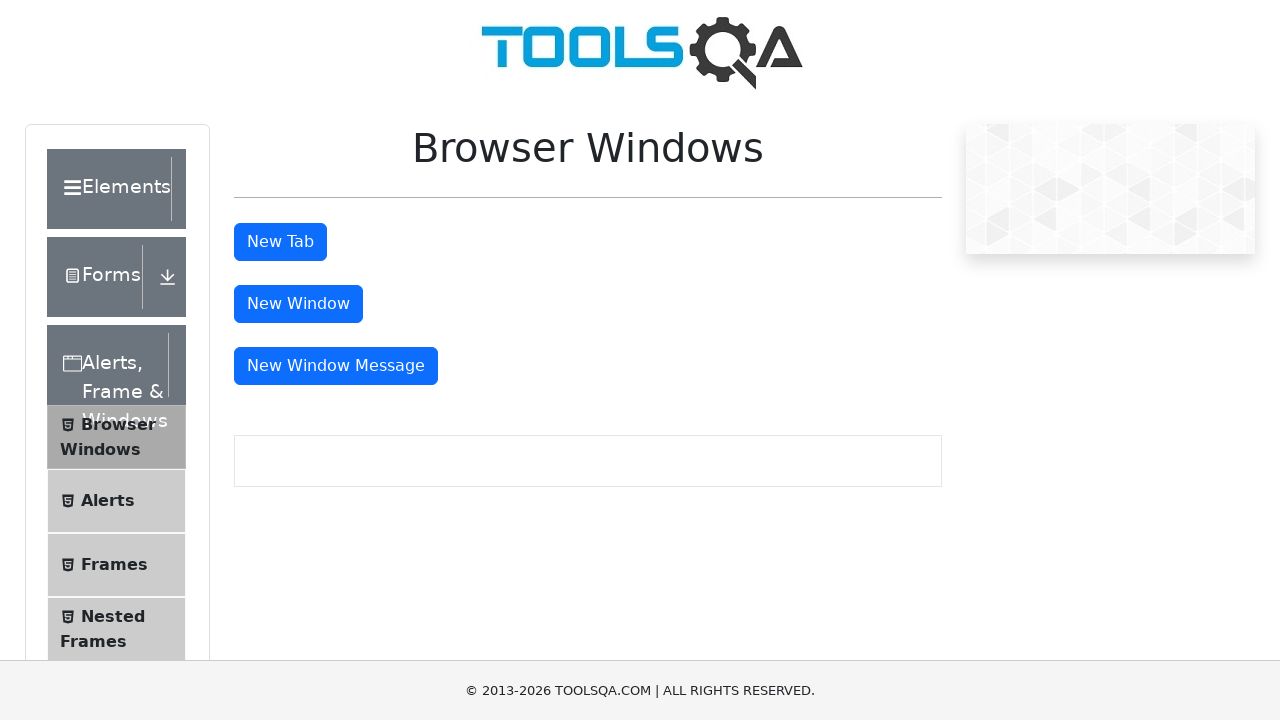

Verified that the new tab button is enabled
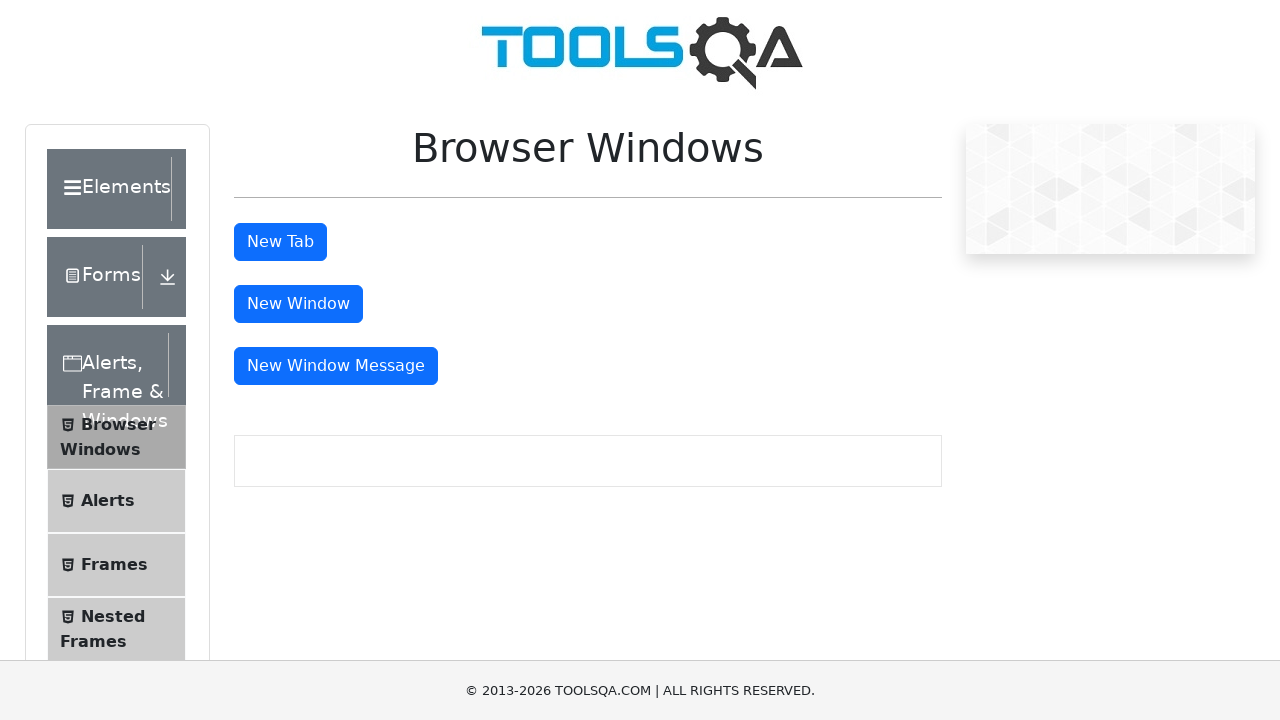

Clicked the new tab button at (280, 242) on #tabButton
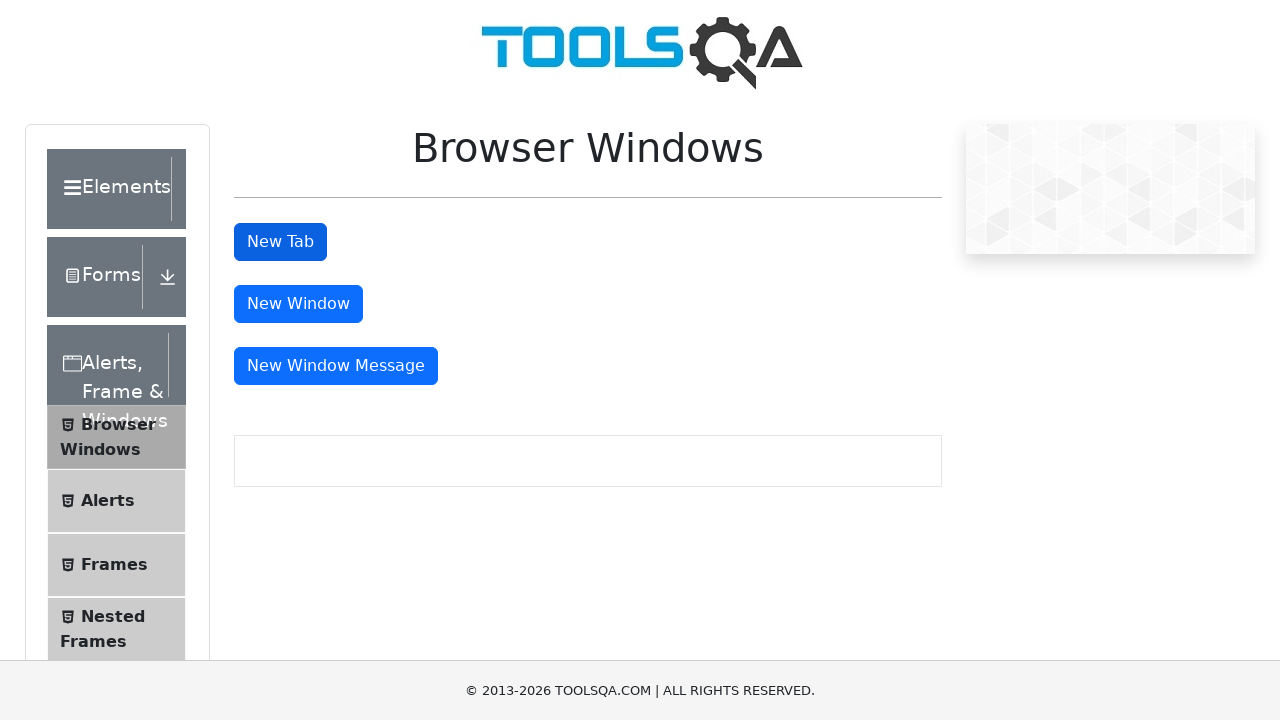

Navigated to sample page at https://demoqa.com/sample
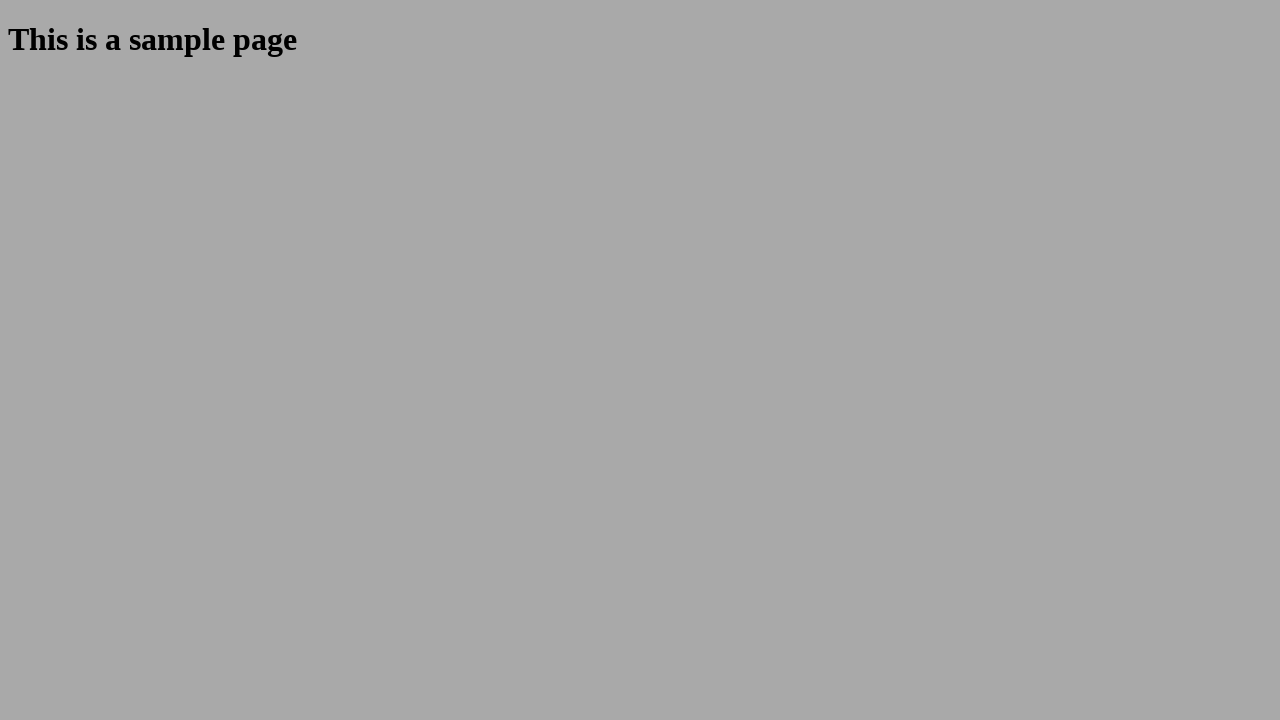

Verified that sample page heading displays 'This is a sample page'
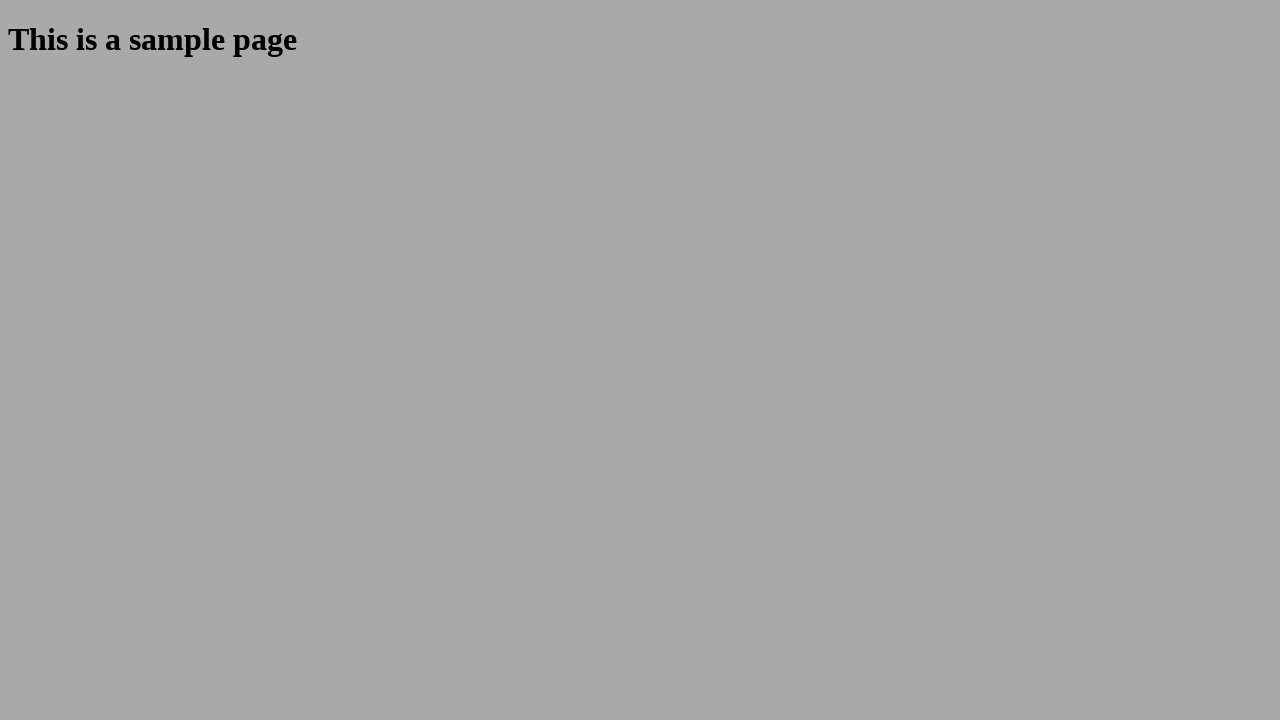

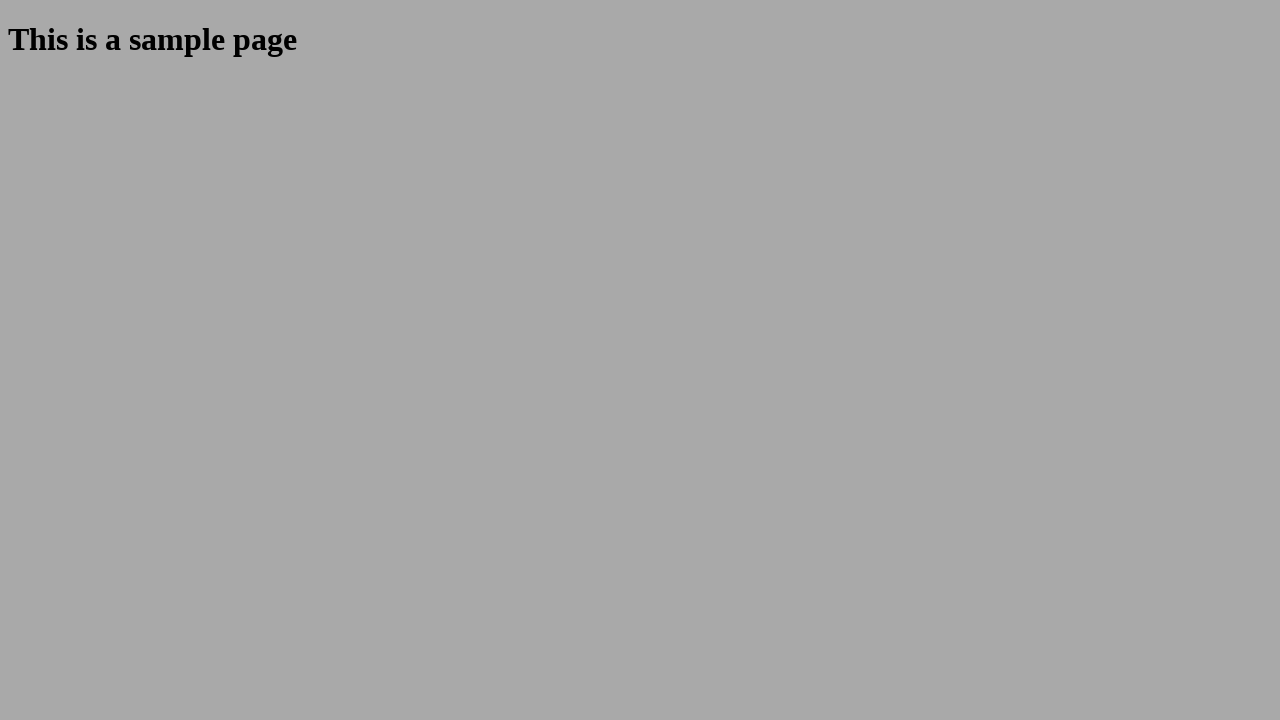